Tests alert popup handling by clicking a button that triggers a confirmation dialog

Starting URL: https://www.selenium.dev/documentation/webdriver/browser/alerts/

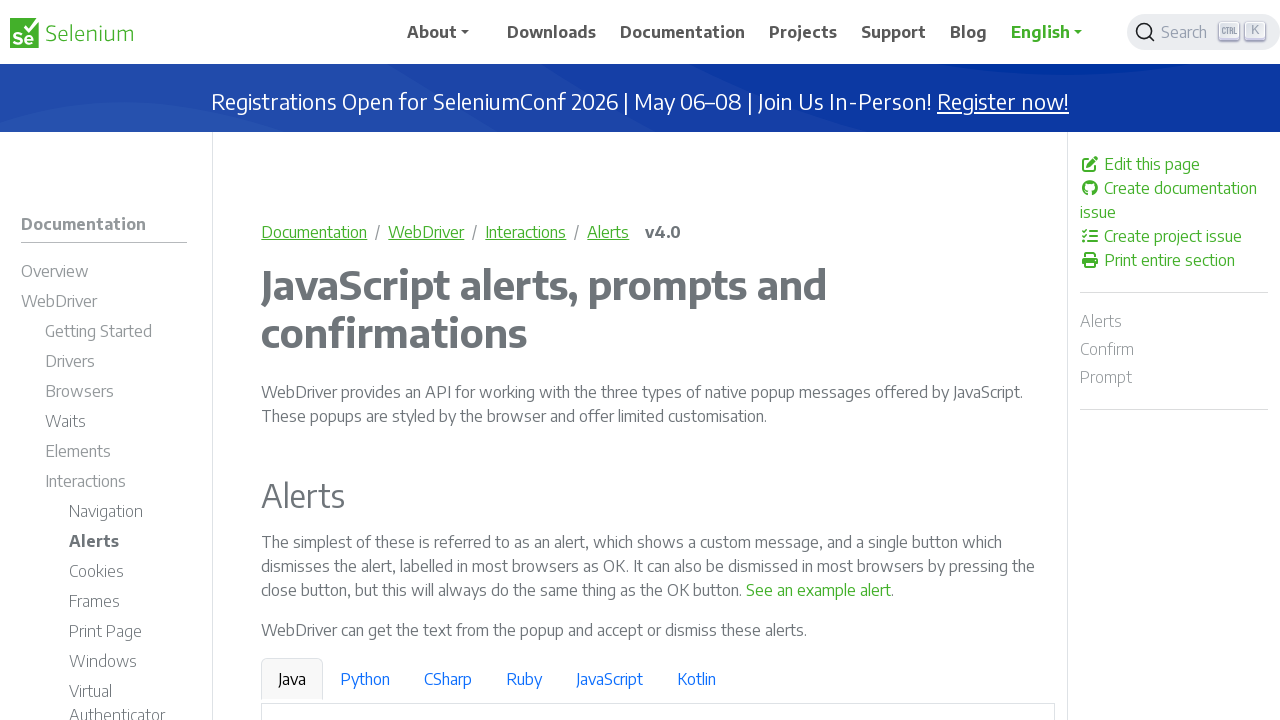

Clicked 'See a sample confirm' button to trigger confirmation dialog at (964, 361) on text="See a sample confirm"
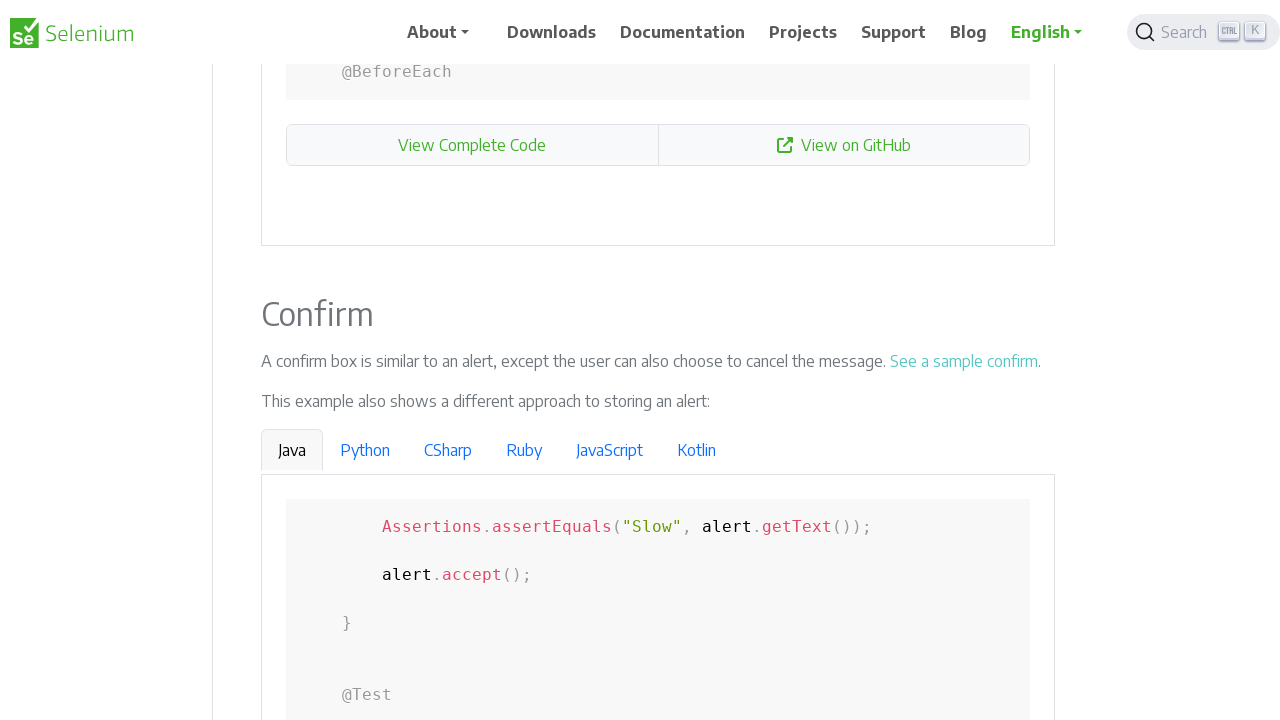

Set up dialog handler to accept confirmation dialogs
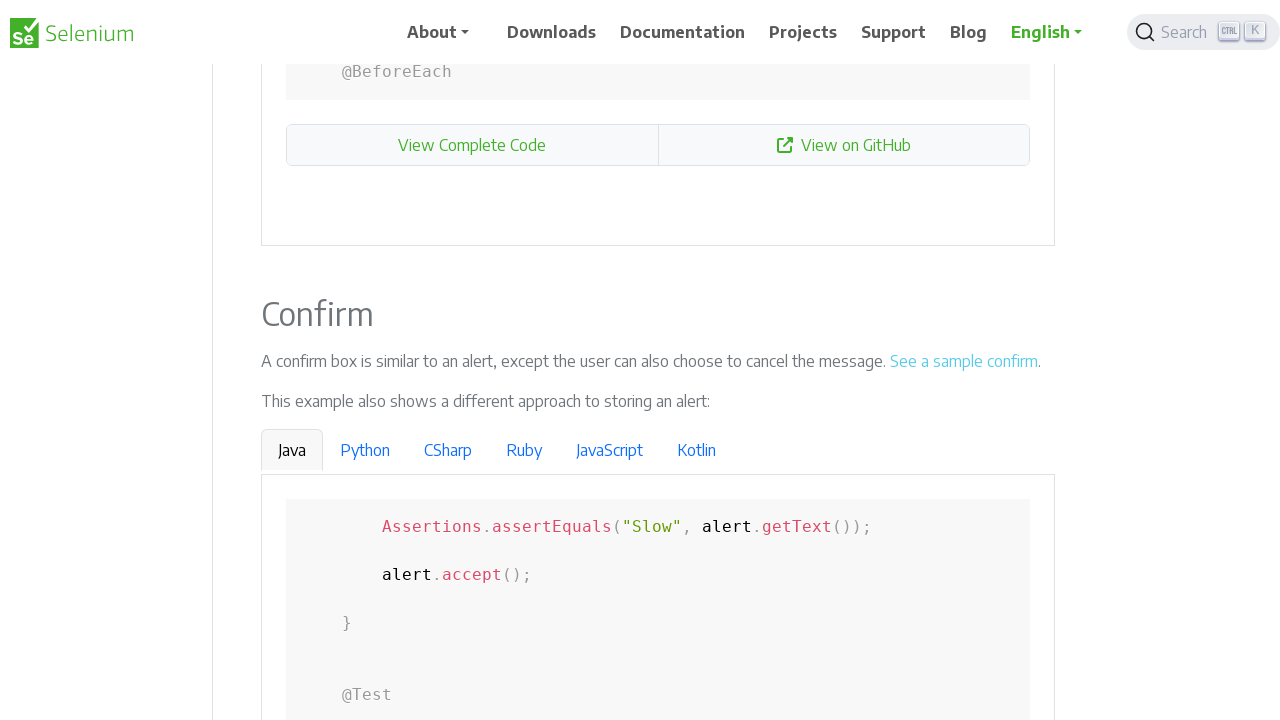

Waited 2 seconds for dialog to complete
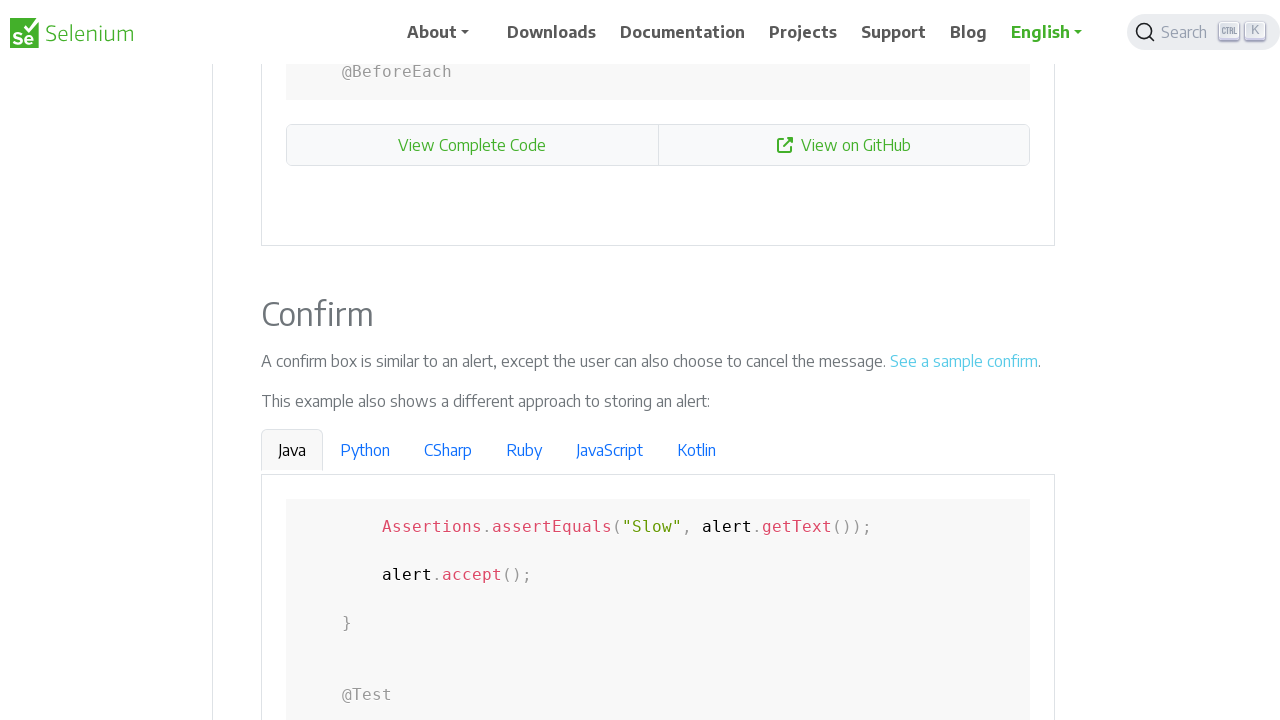

Clicked 'See a sample confirm' button again to trigger another confirmation dialog at (964, 361) on text="See a sample confirm"
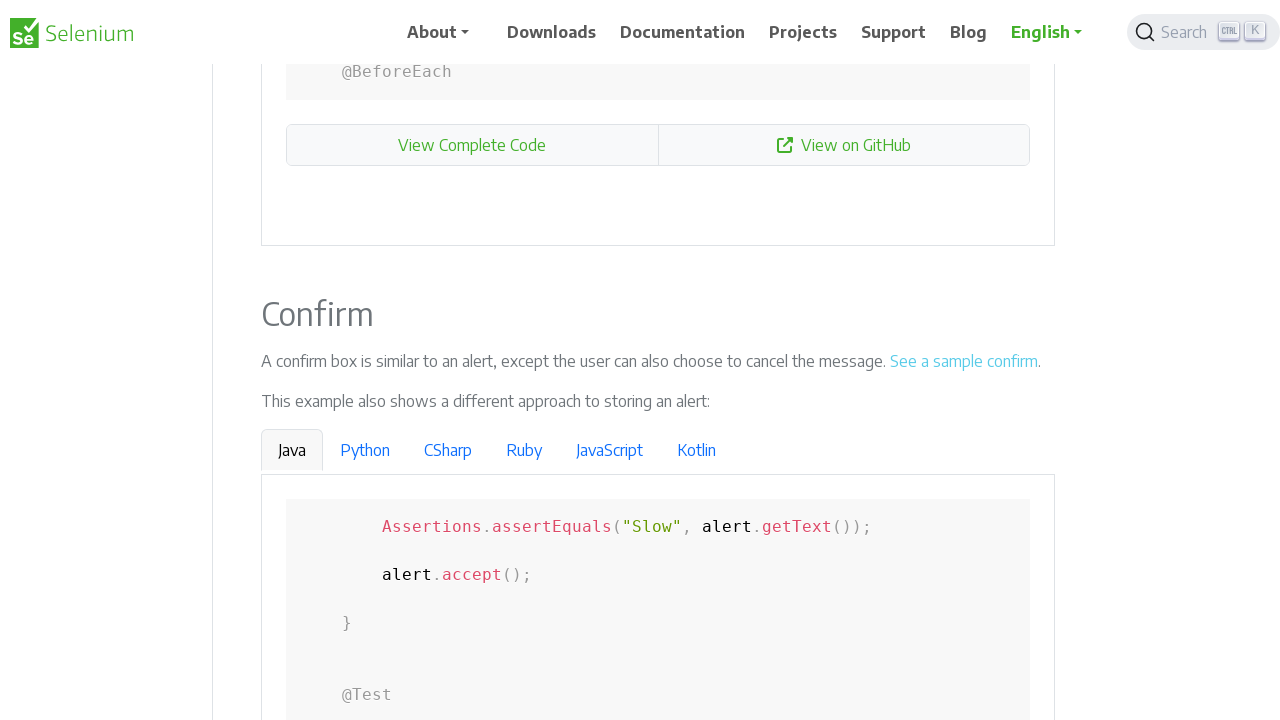

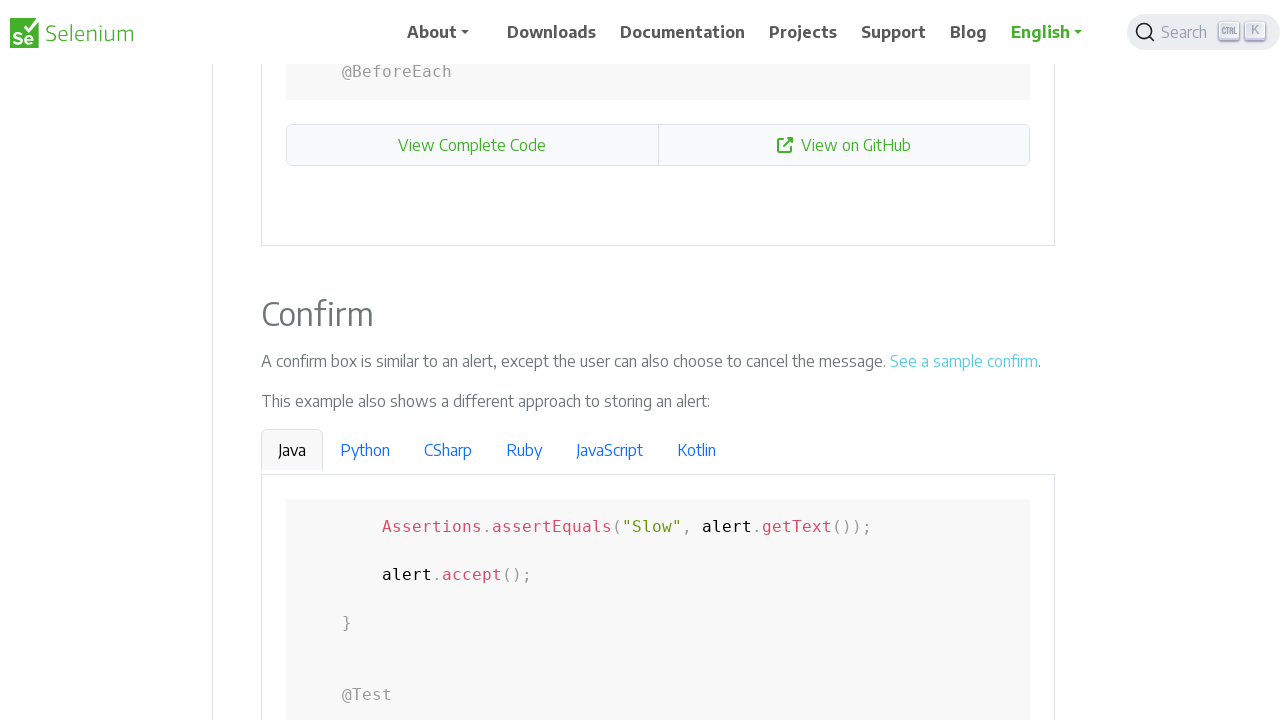